Tests demo page inside class with overridden fixture by typing text

Starting URL: https://seleniumbase.io/demo_page

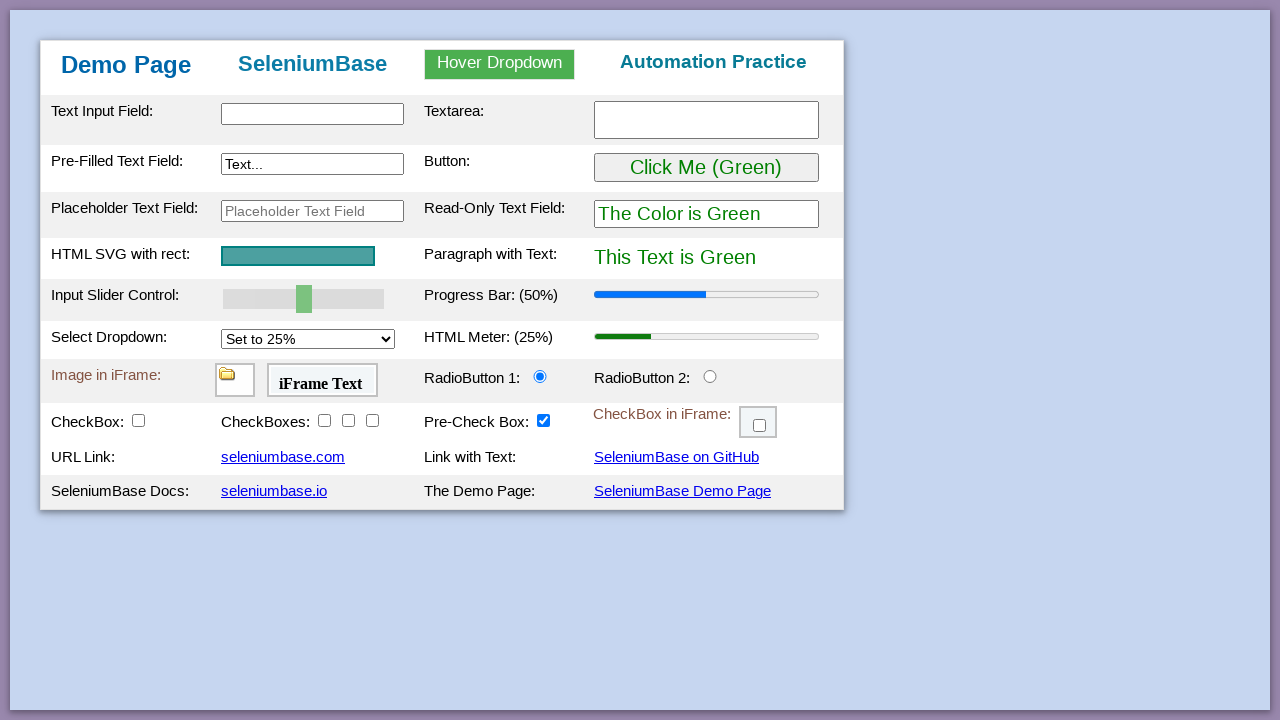

Filled text input field with 'This is Automated' on #myTextInput
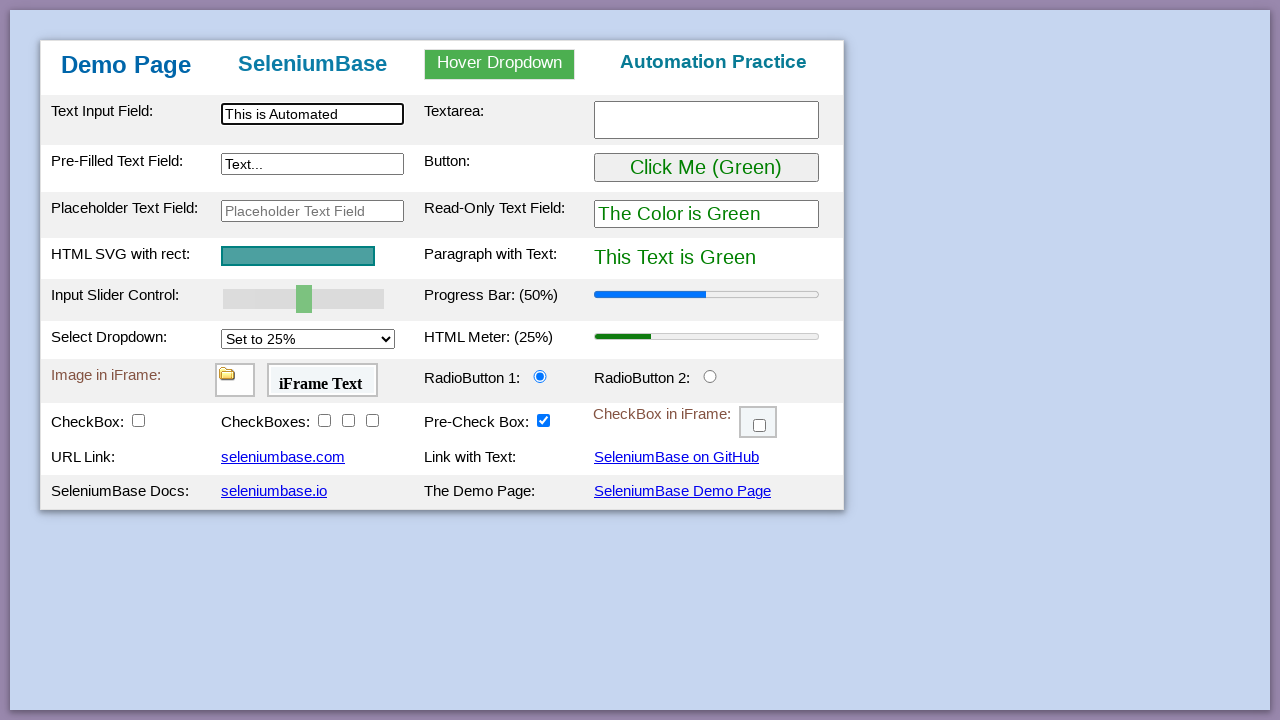

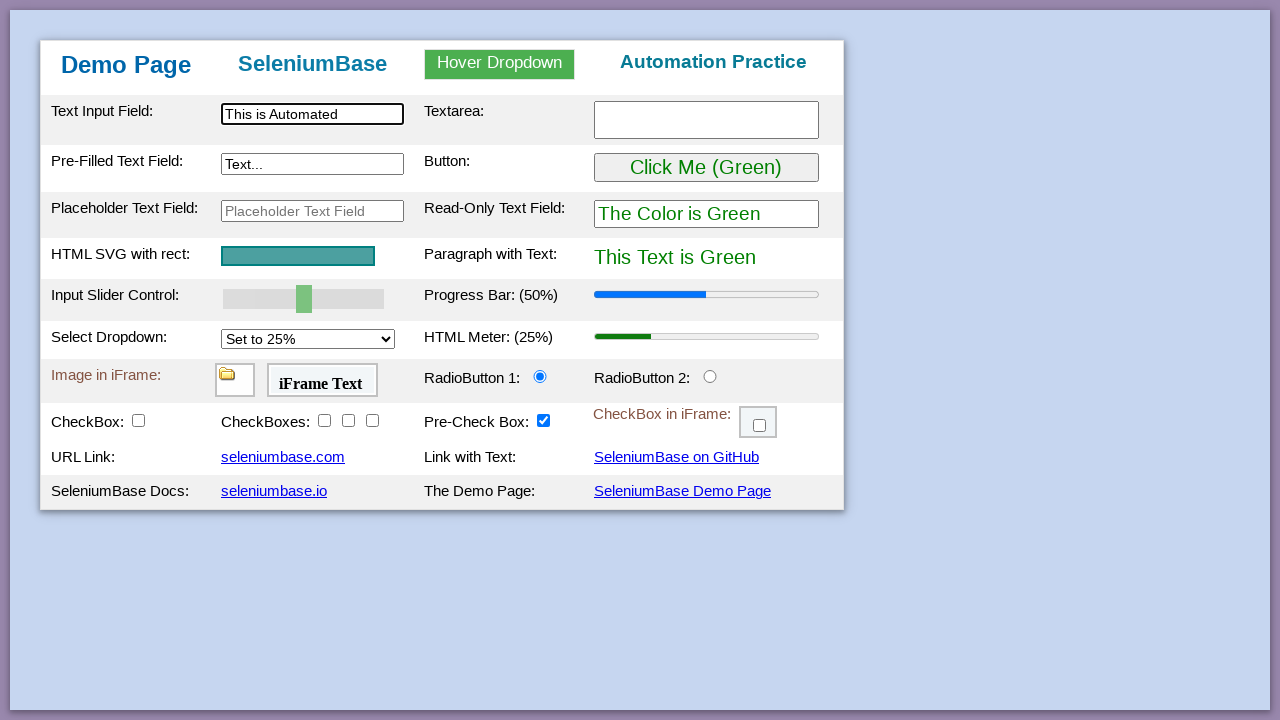